Tests form validation by submitting without first name field filled

Starting URL: https://suninjuly.github.io/registration1.html

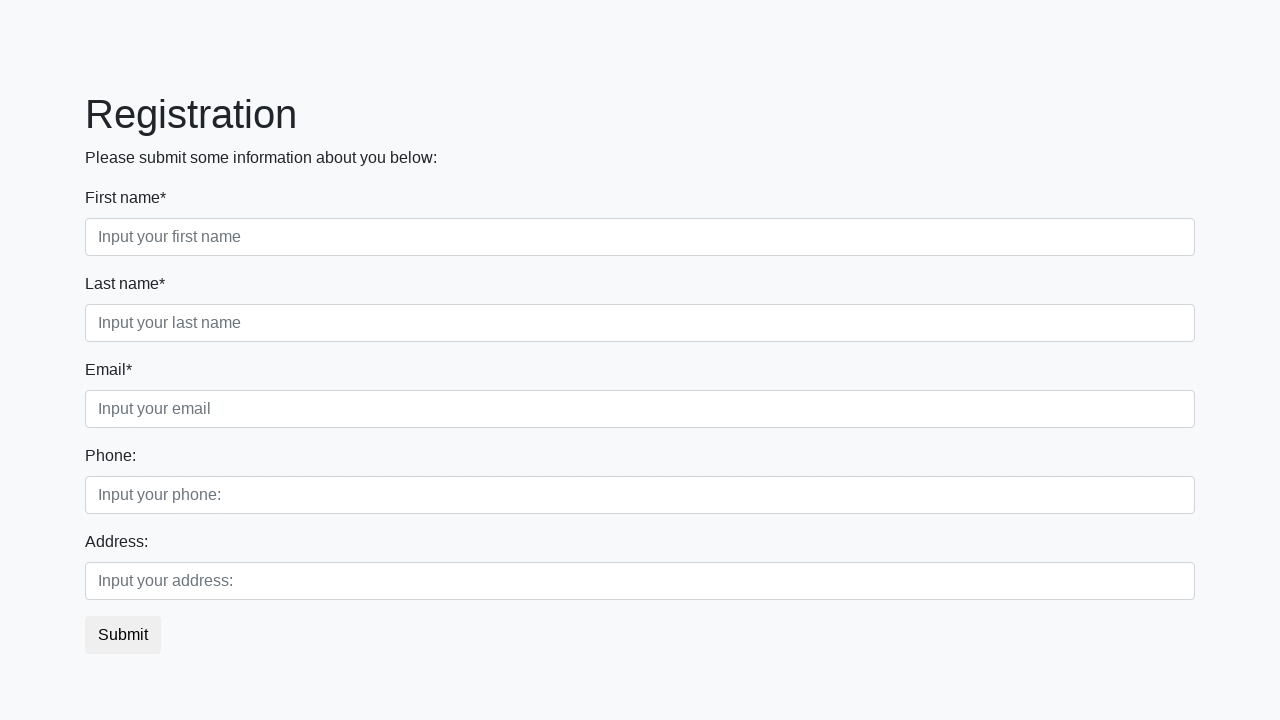

Filled last name field with 'Bright' on [placeholder='Input your last name']
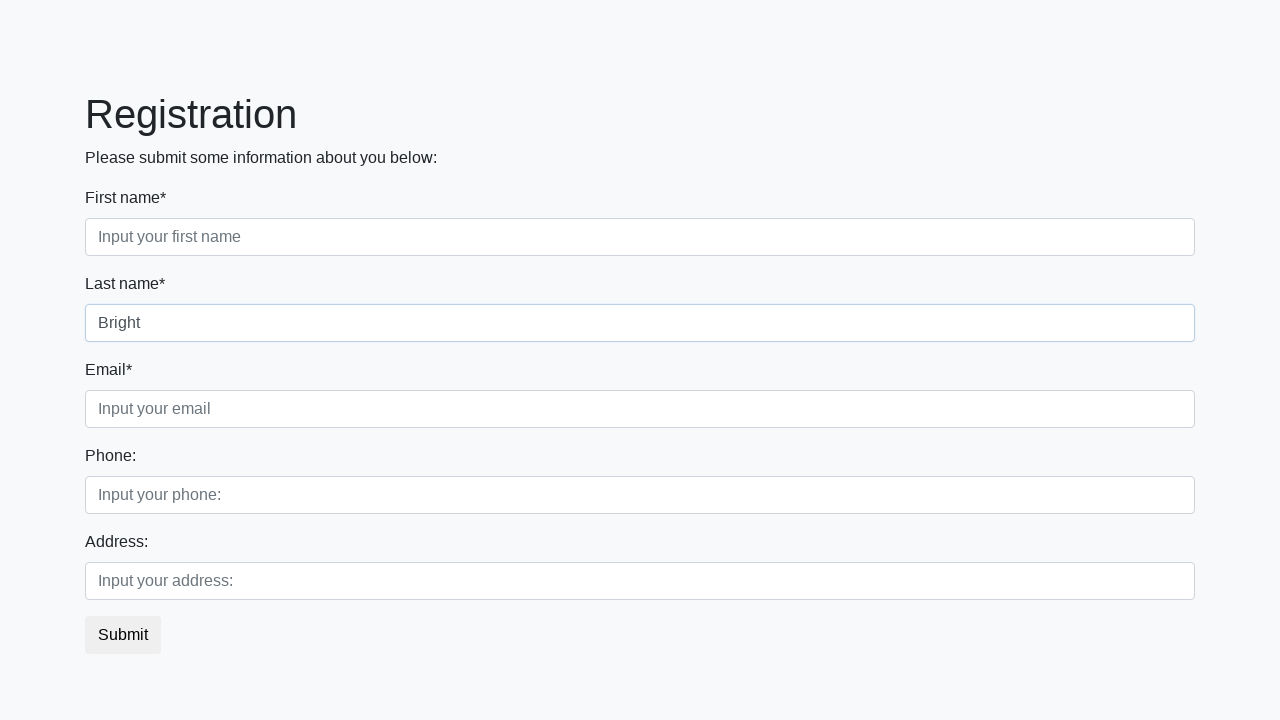

Filled email field with 'jbright@gmail.com' on [placeholder='Input your email']
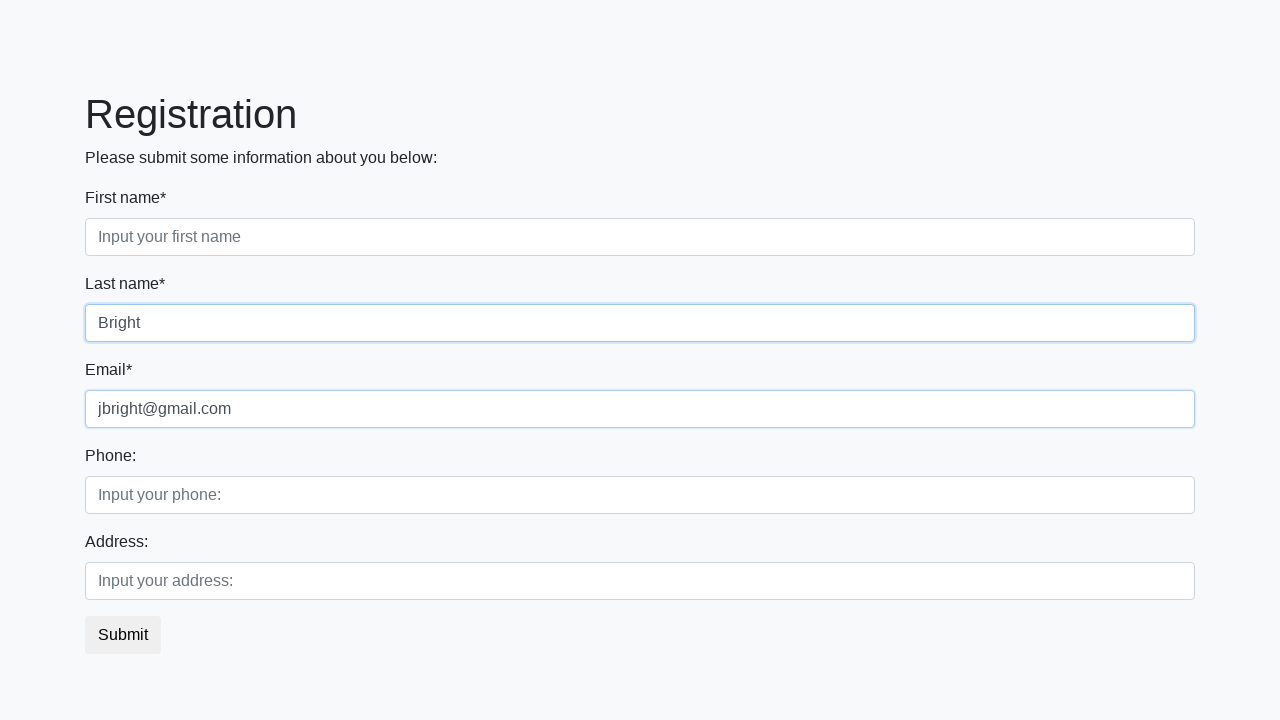

Filled phone field with '423523576' on [placeholder='Input your phone:']
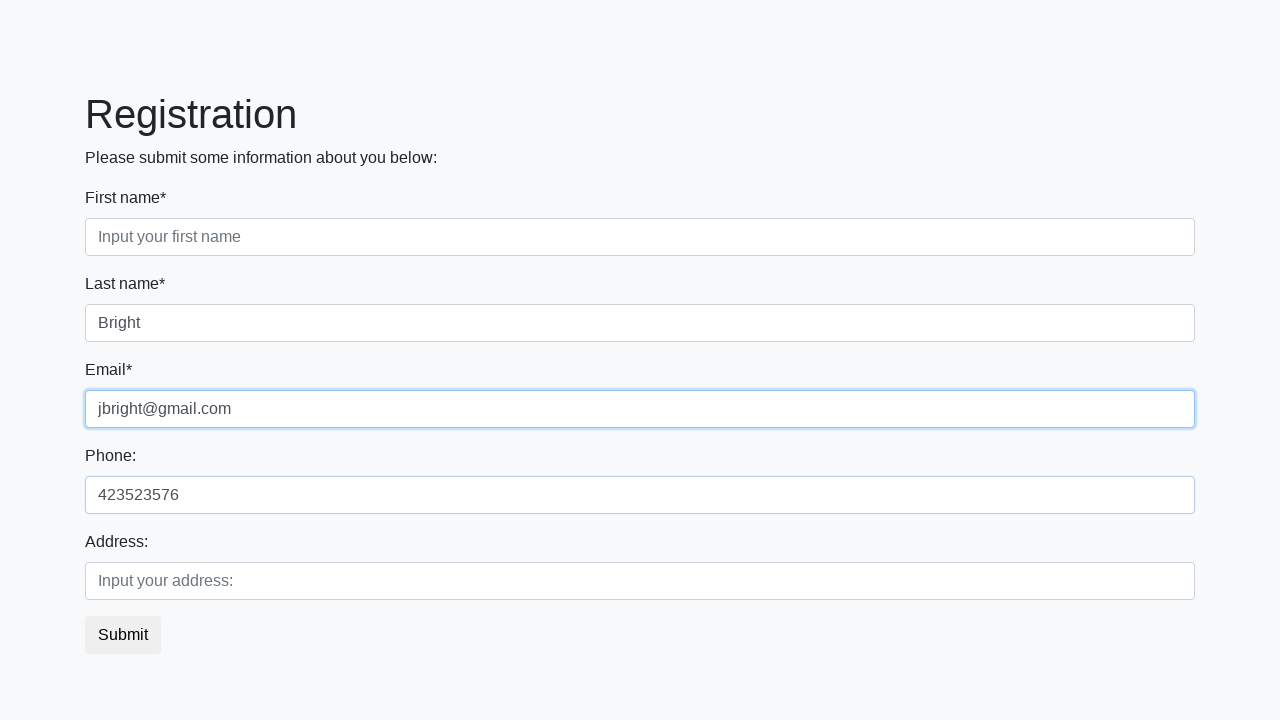

Filled address field with 'Hdfgsgjdsgh' on [placeholder='Input your address:']
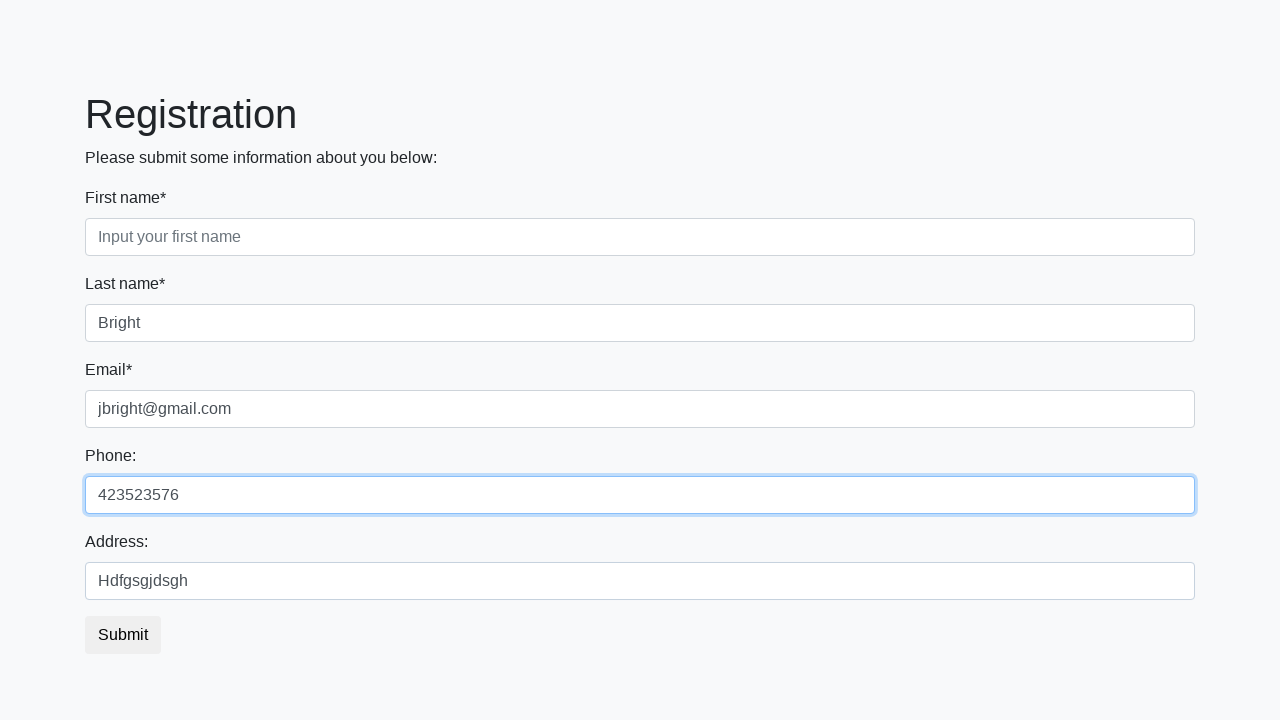

Clicked submit button to attempt form submission without first name at (123, 635) on [type='submit']
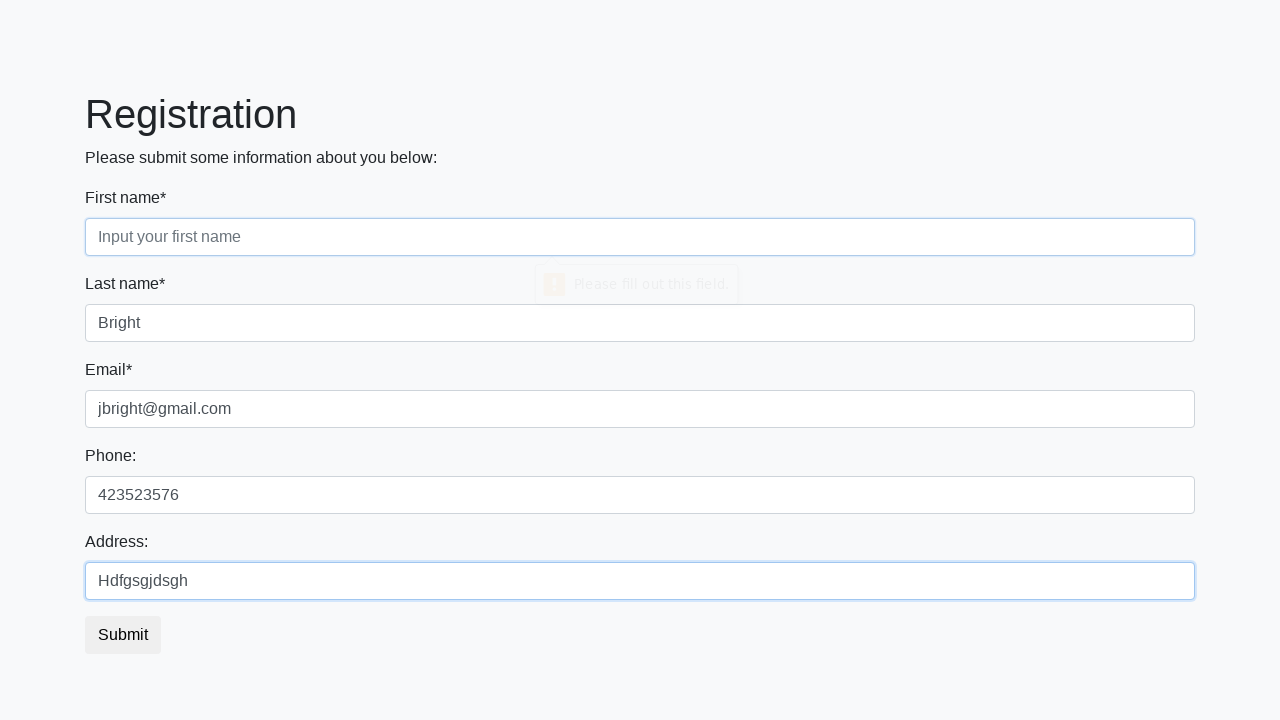

Located first name input field
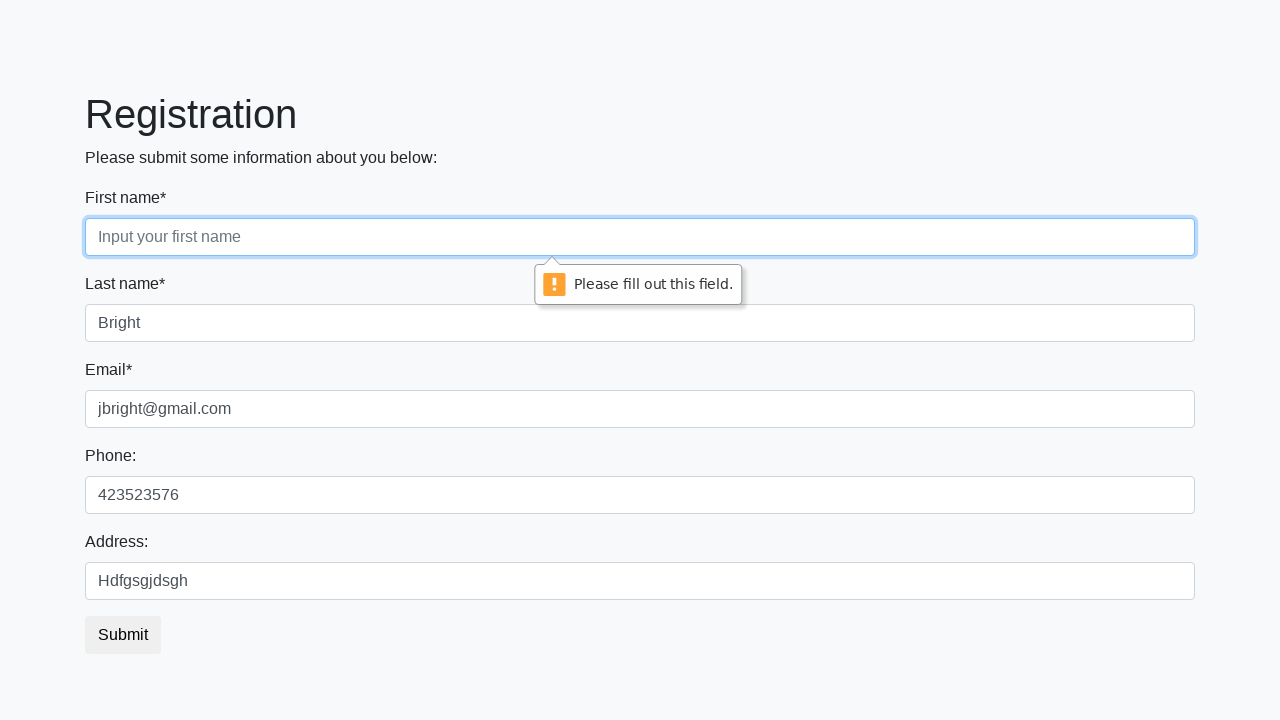

Retrieved validation message from first name field: 'Please fill out this field.'
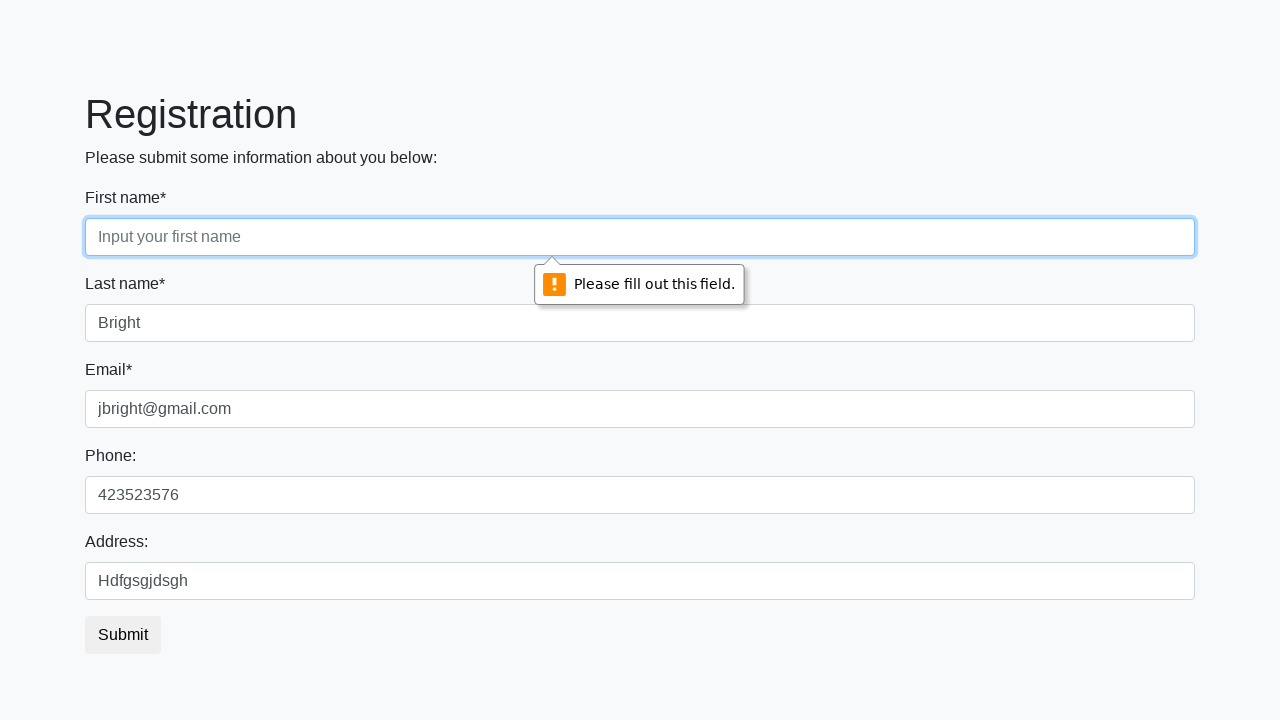

Asserted that validation message is not empty - form validation working as expected
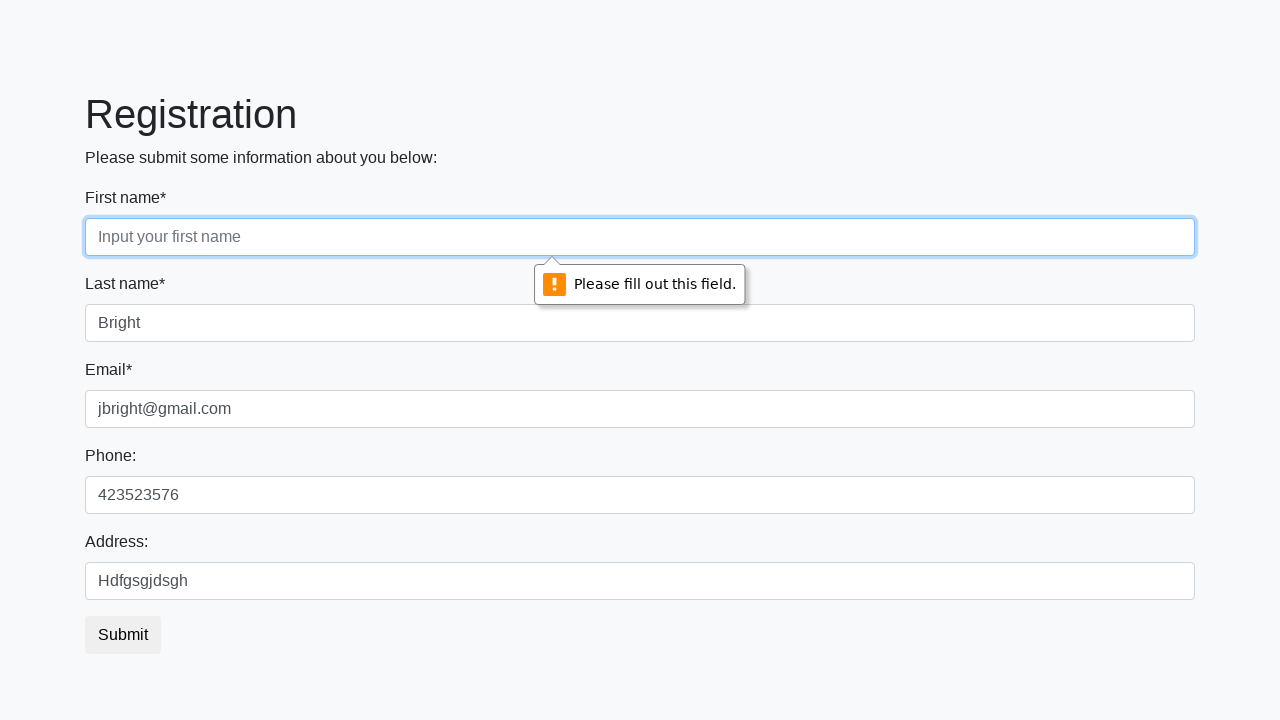

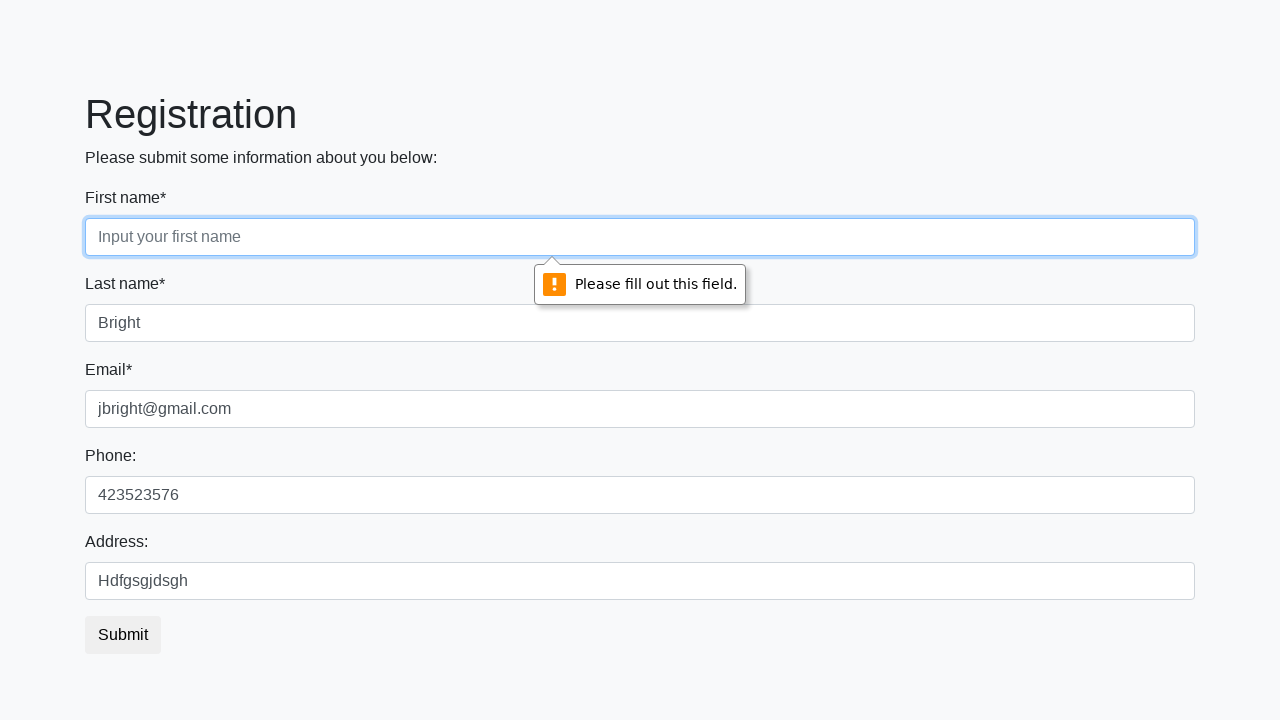